Tests a registration form by filling in required fields (first name, last name, email) and submitting the form to verify successful registration

Starting URL: http://suninjuly.github.io/registration1.html

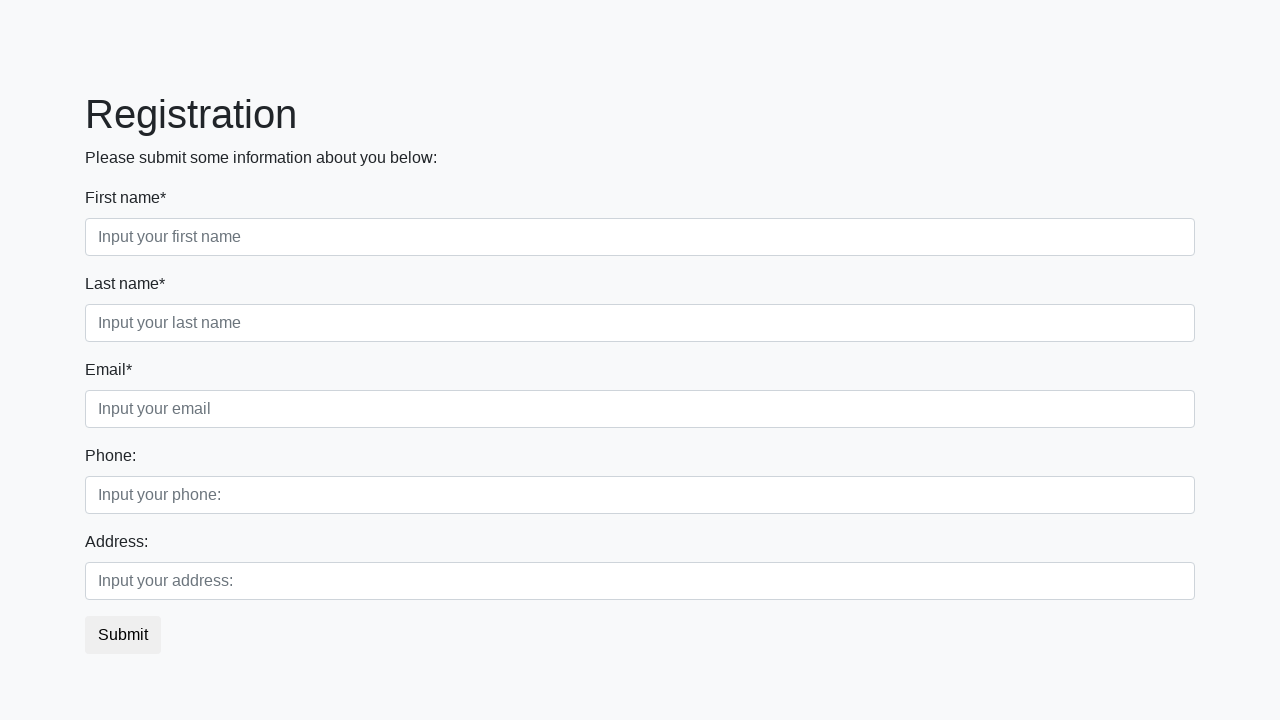

Filled first name field with 'John' on div.first_block :nth-child(1) input
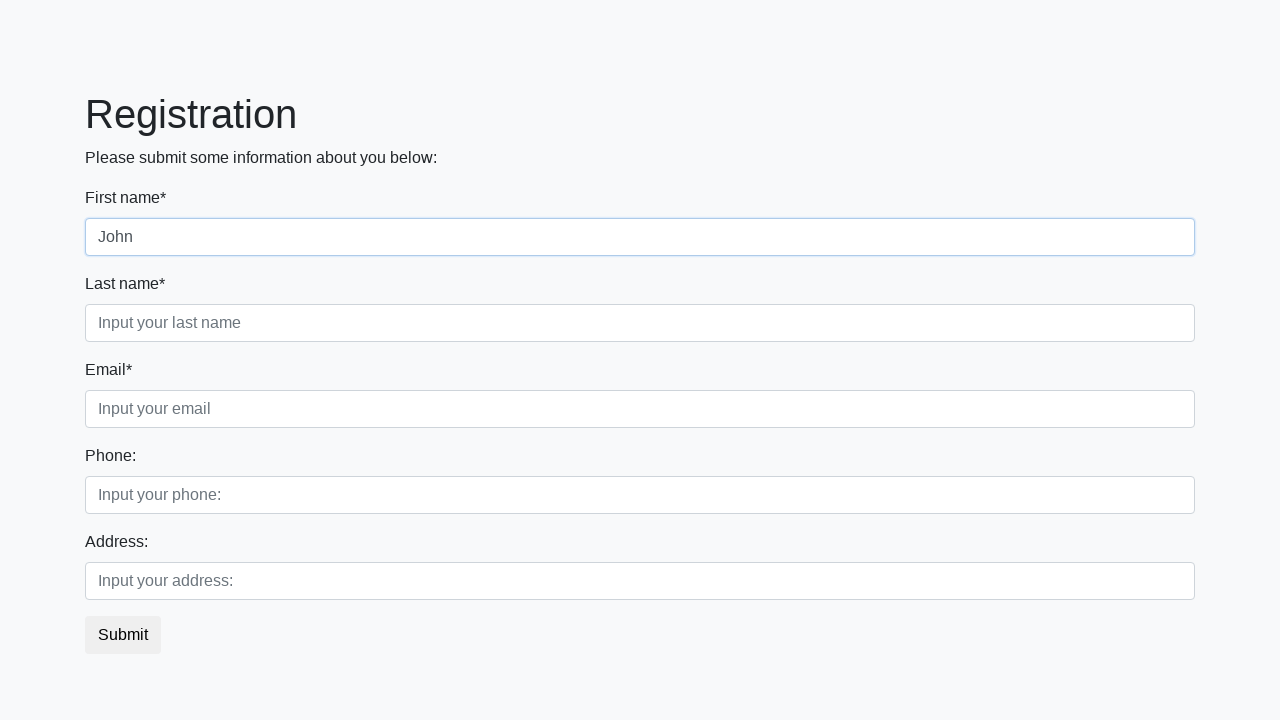

Filled last name field with 'Smith' on div.first_block :nth-child(2) input
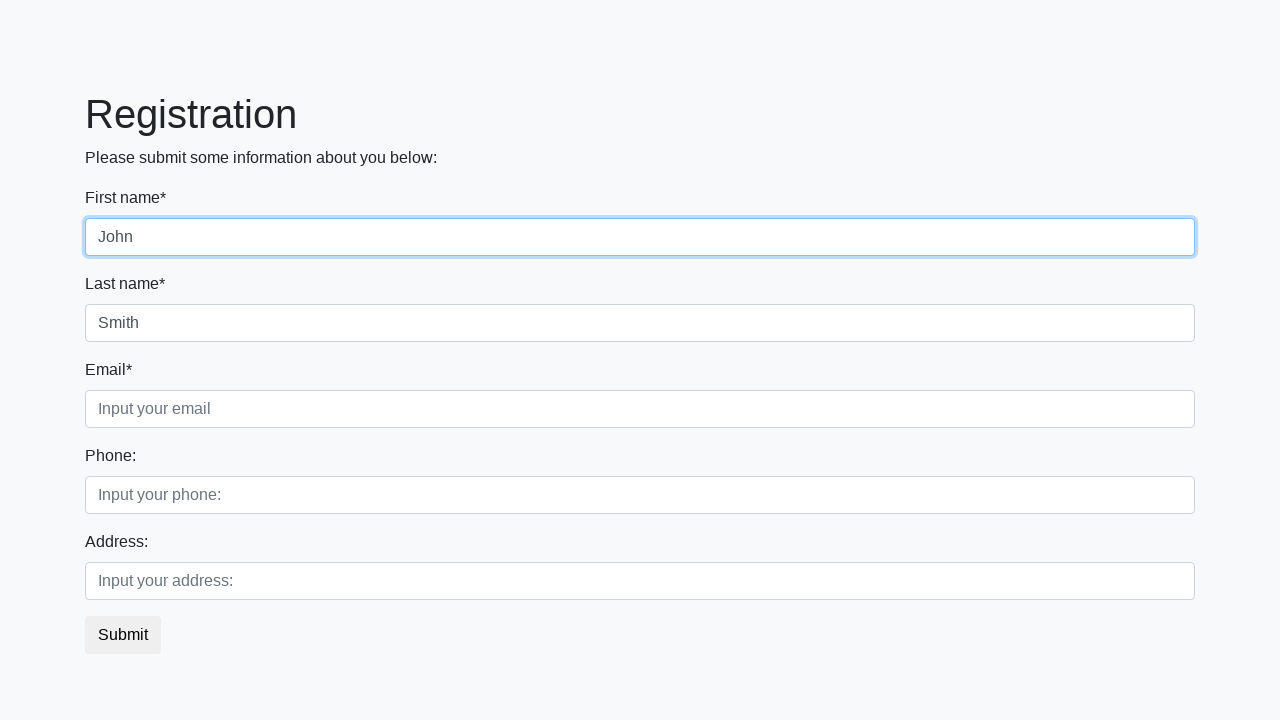

Filled email field with 'john.smith@example.com' on div.first_block :nth-child(3) input
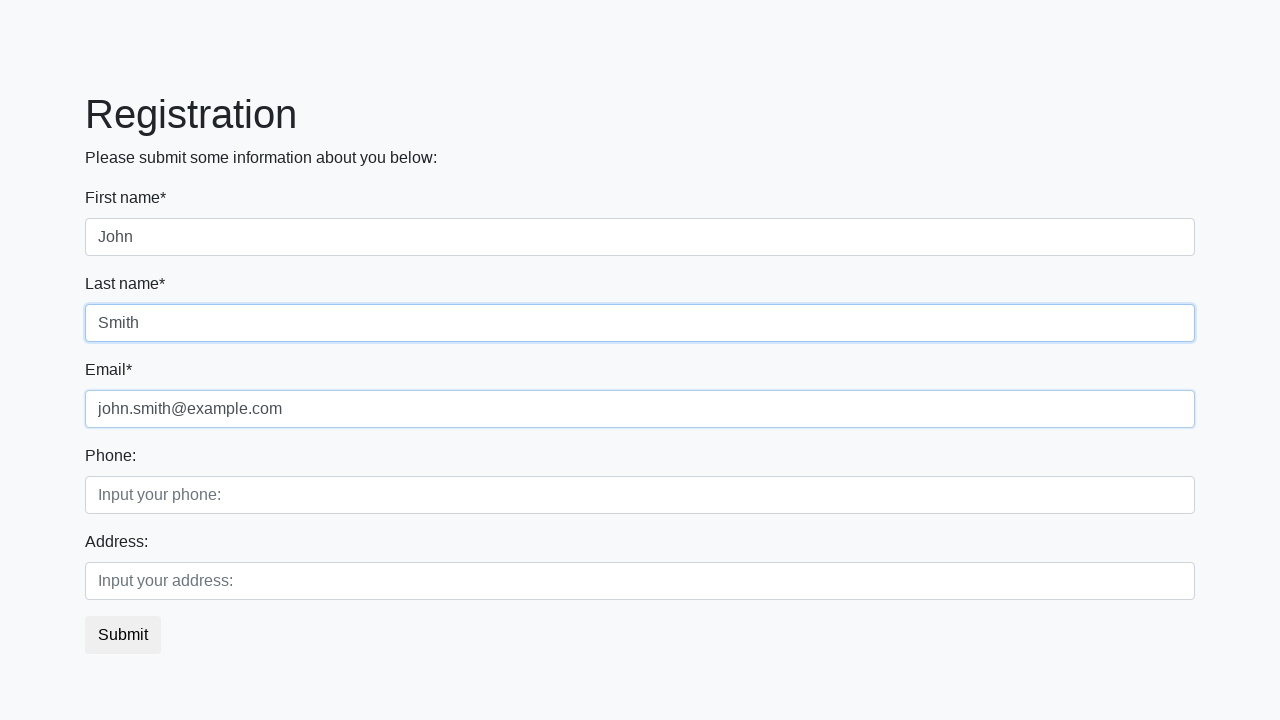

Clicked submit button to register at (123, 635) on button.btn
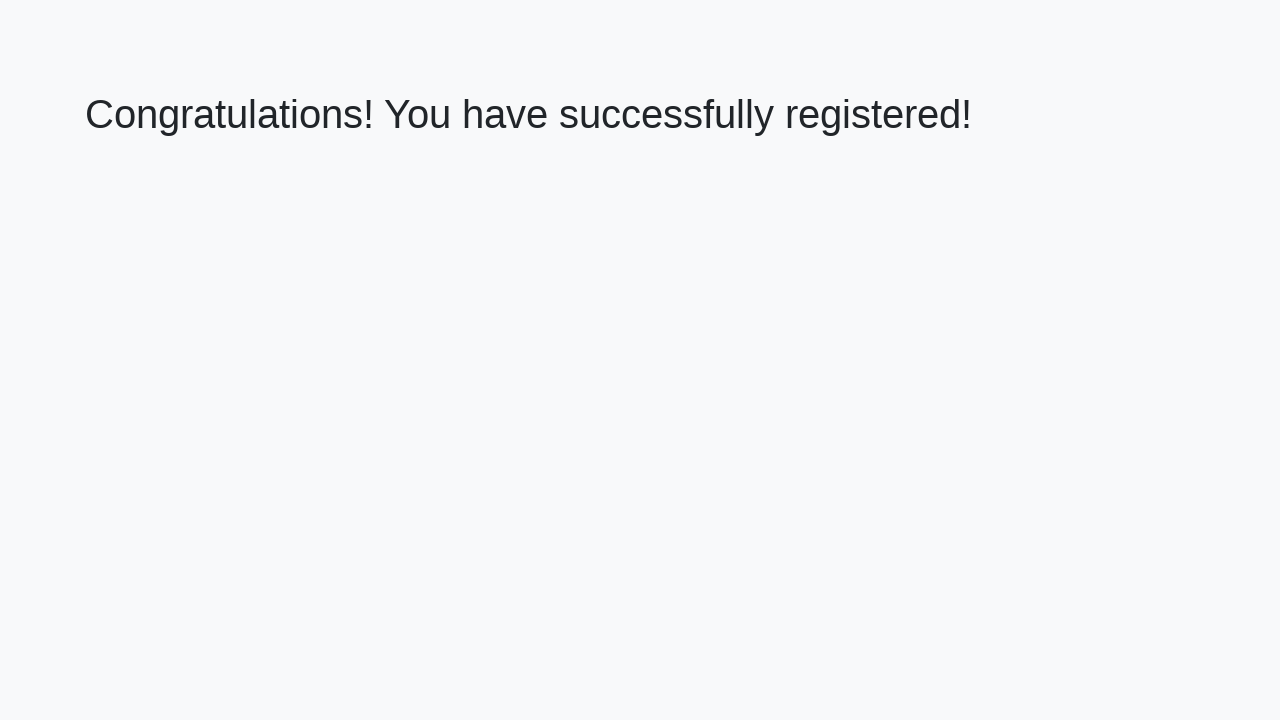

Success message appeared on page
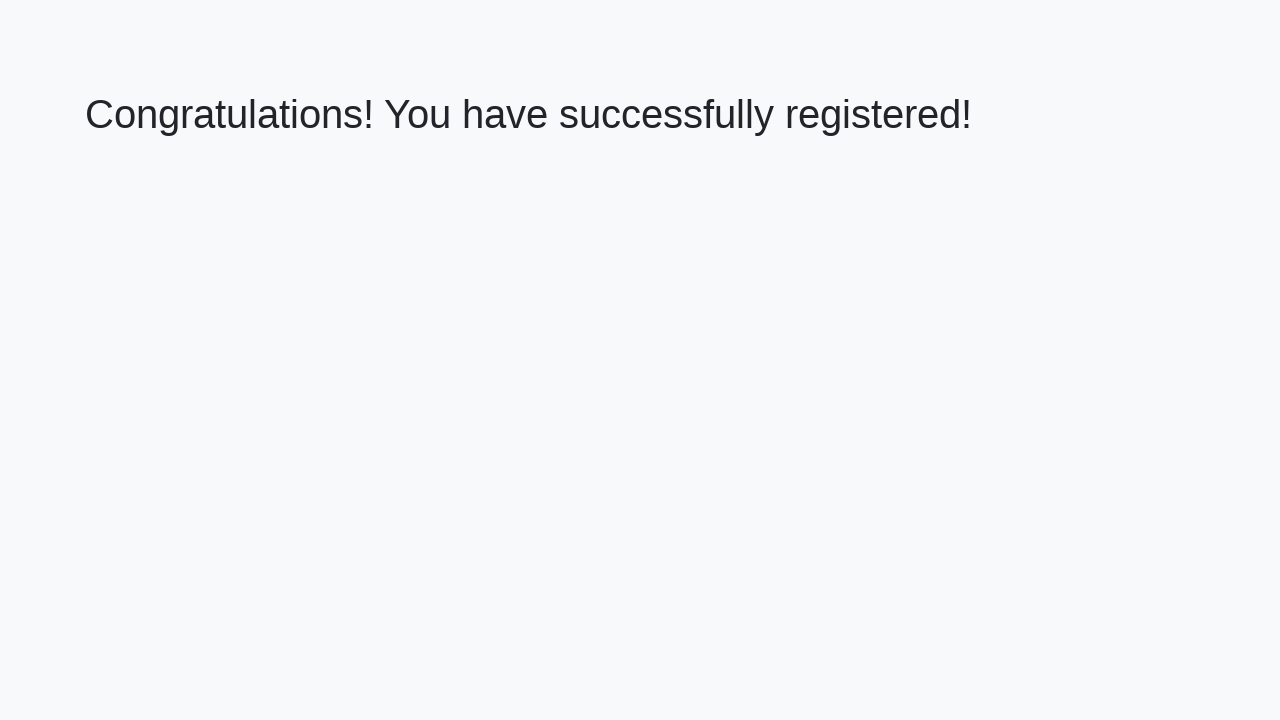

Retrieved success message text: 'Congratulations! You have successfully registered!'
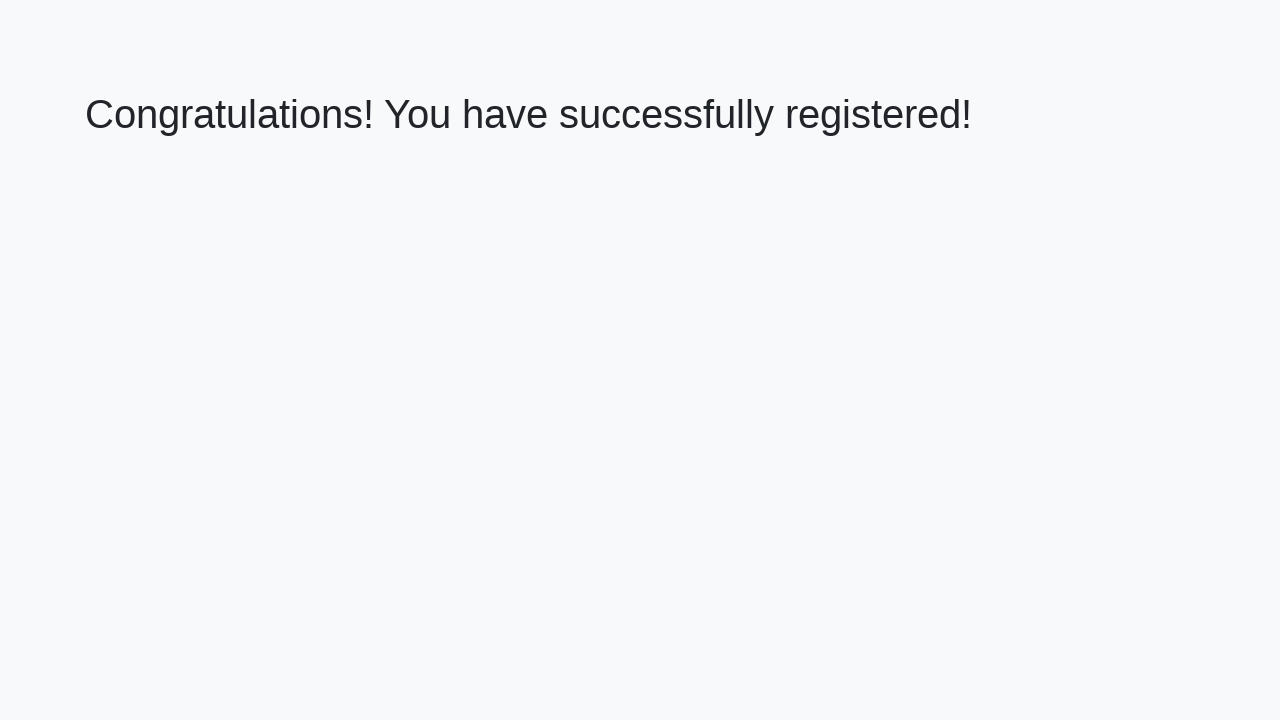

Assertion passed: success message matches expected text
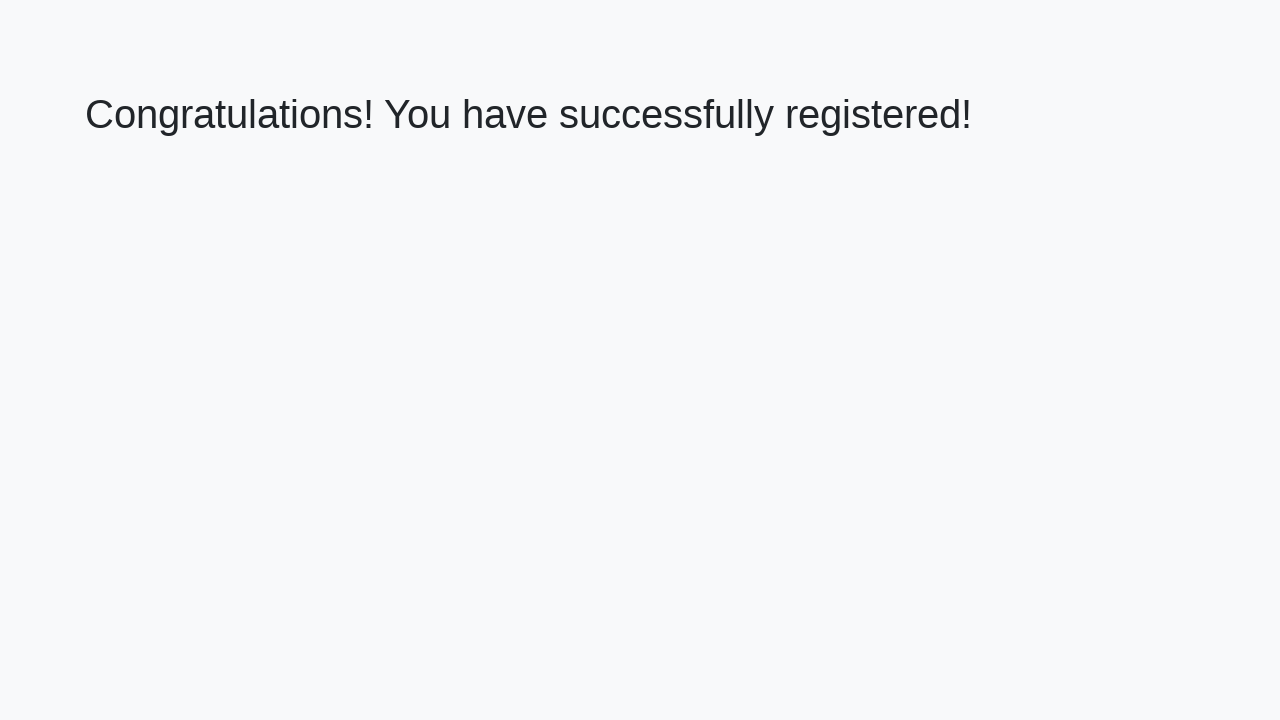

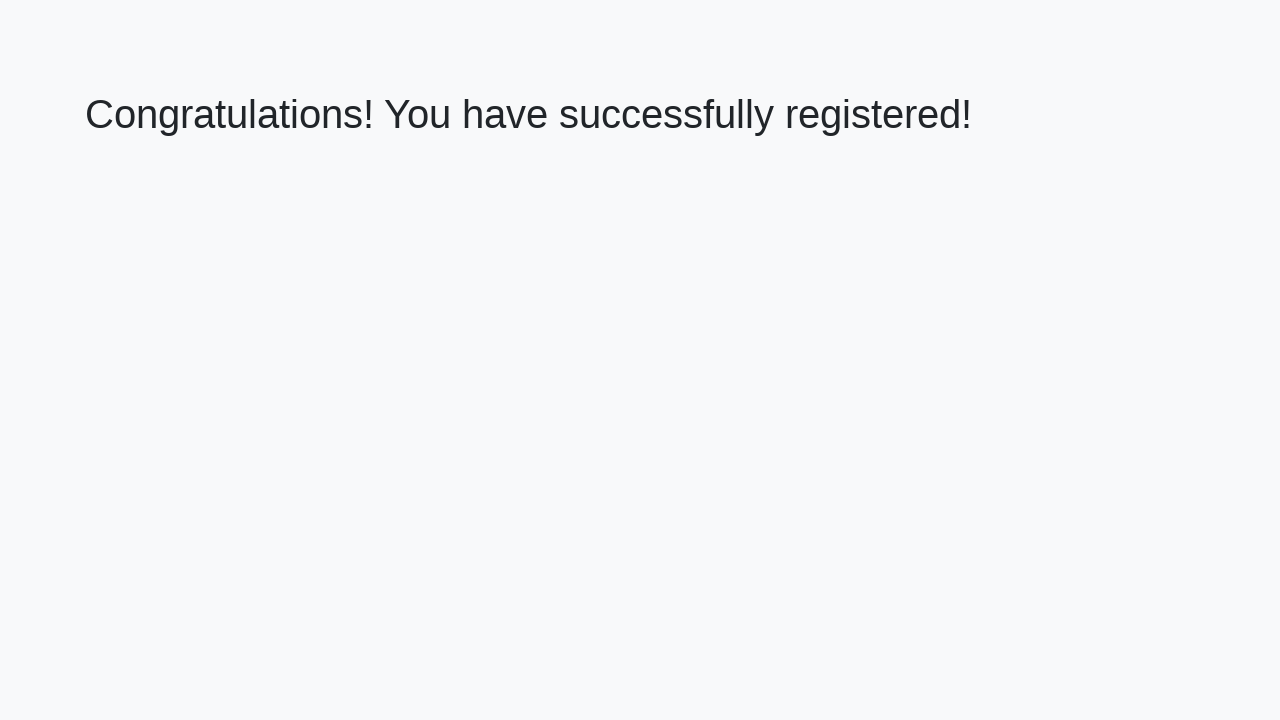